Simple test that navigates to the Selenium HQ website homepage to verify the page loads successfully.

Starting URL: http://seleniumhq.org

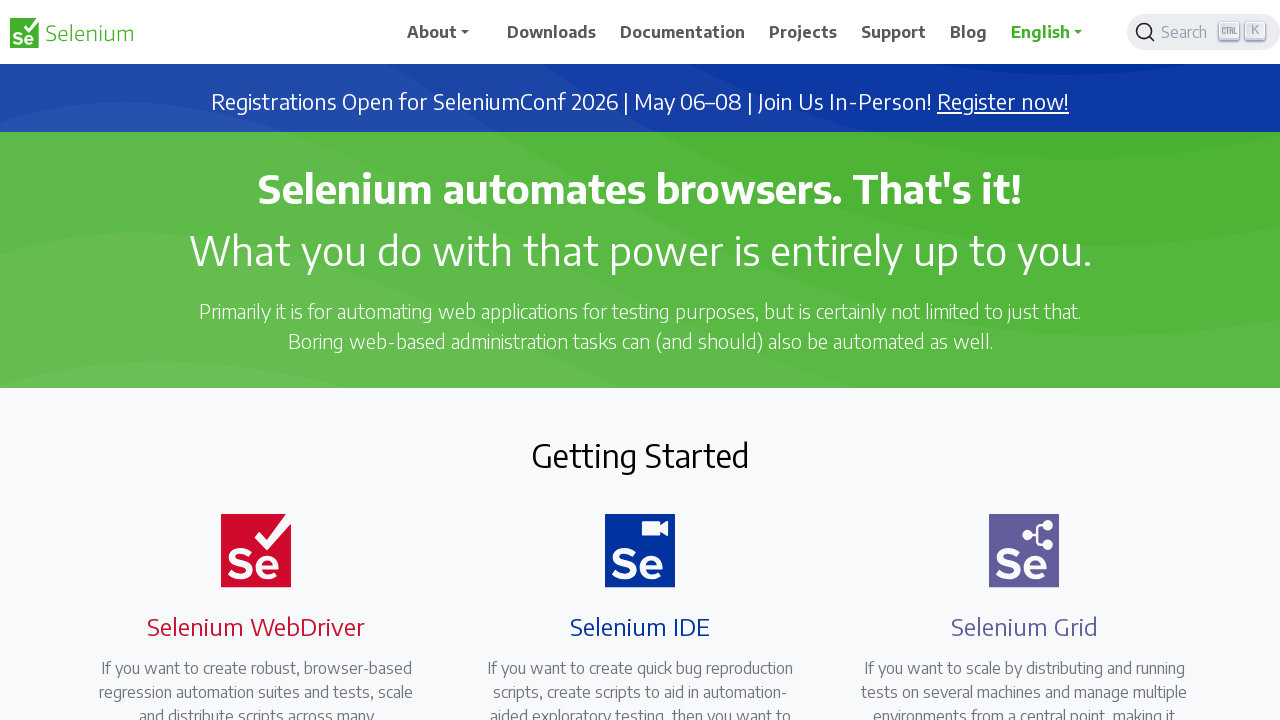

Navigated to Selenium HQ website homepage
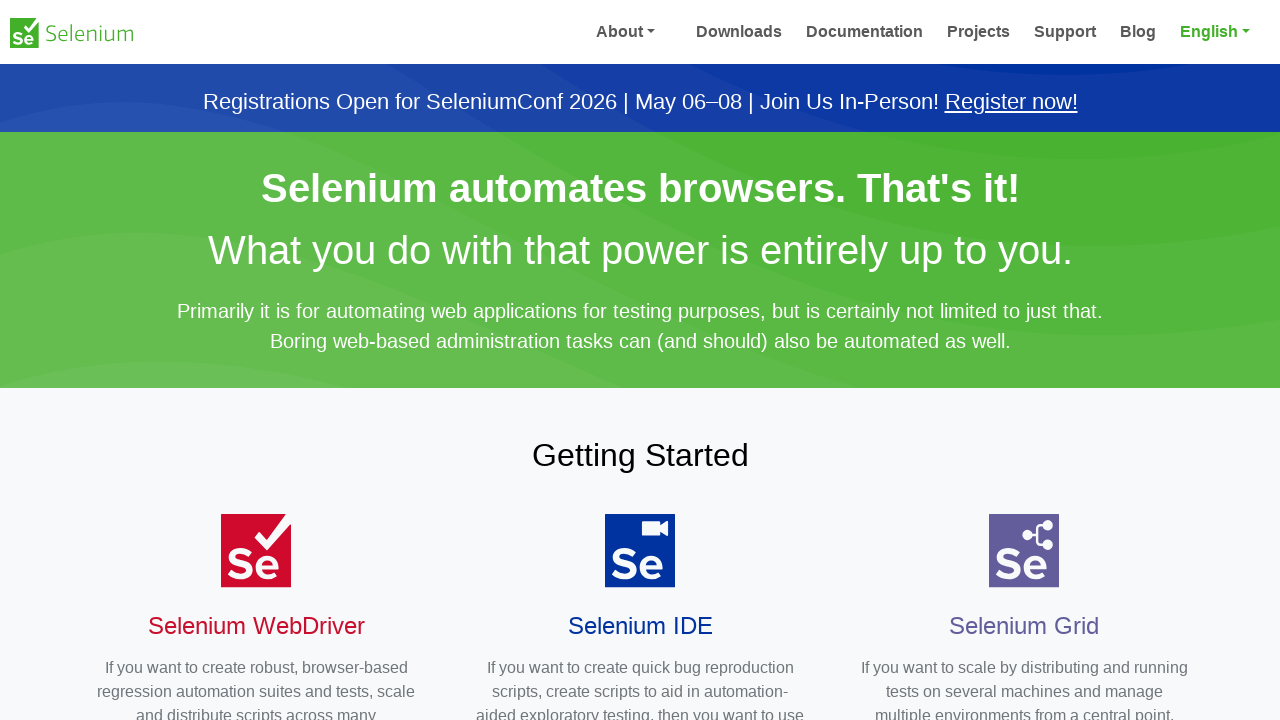

Page loaded successfully - DOM content rendered
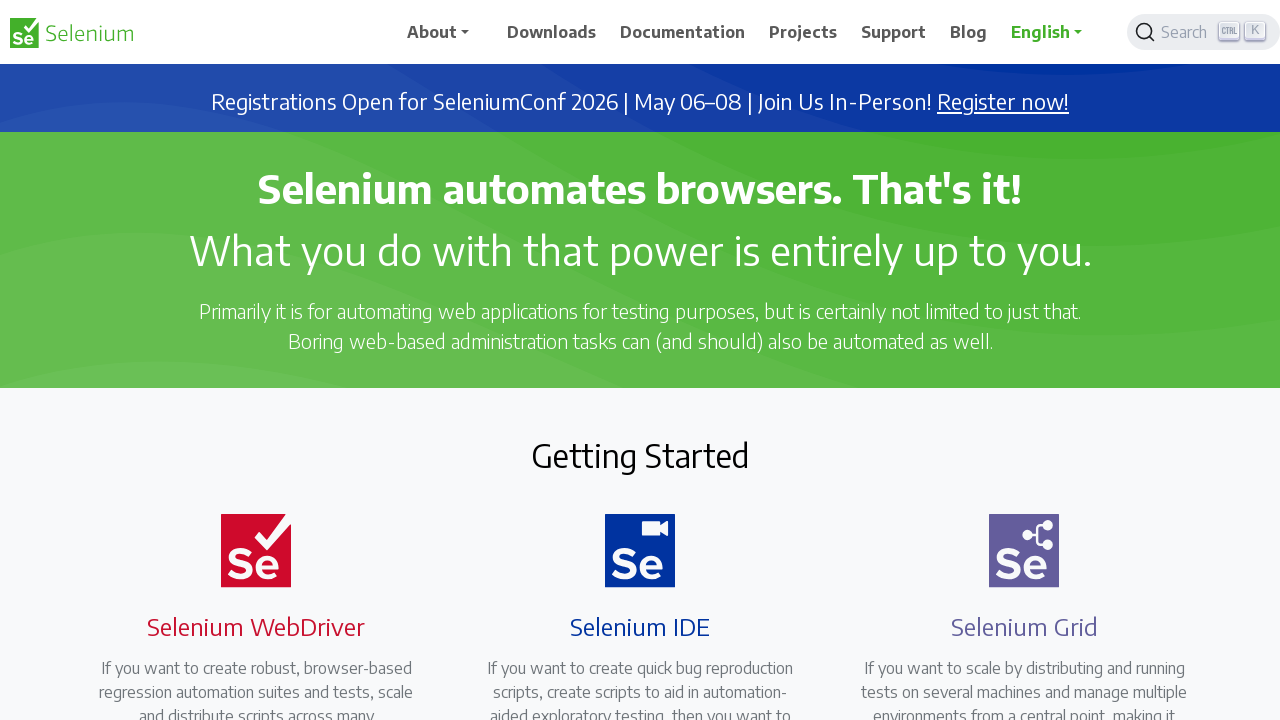

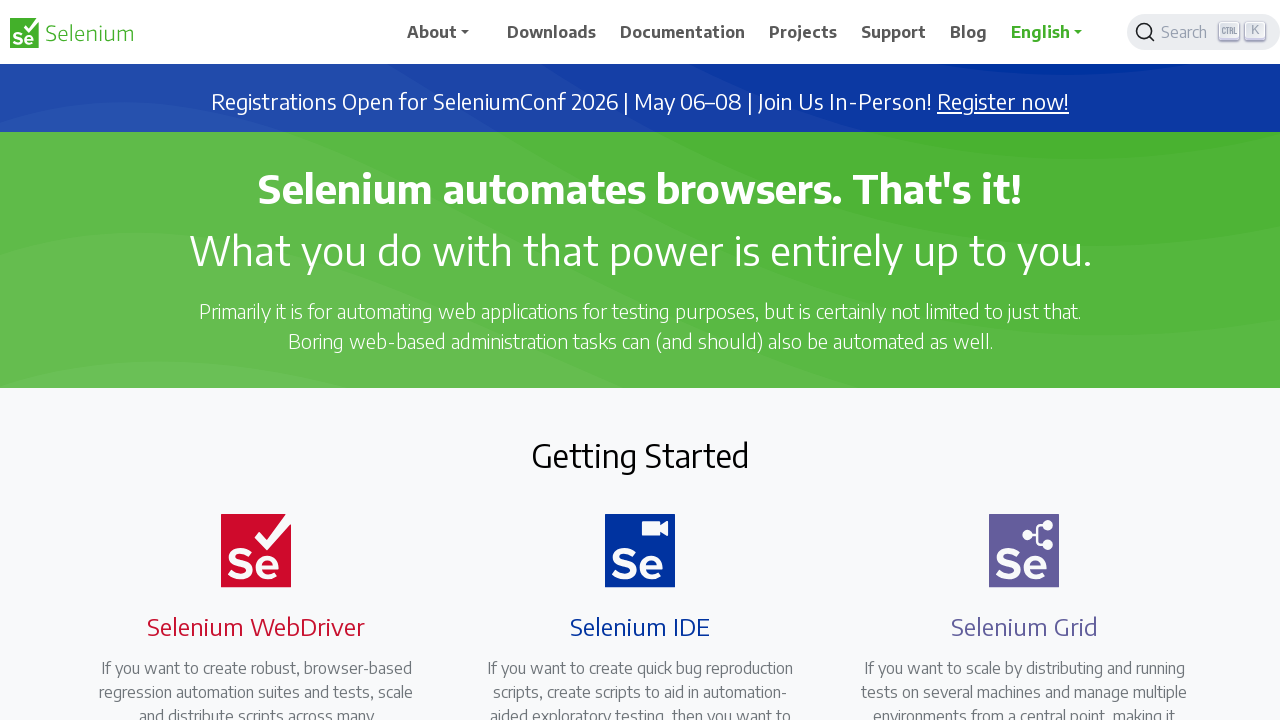